Navigates to Flipkart search results page for iPhone 14 and verifies that the URL contains the expected search term "iphone"

Starting URL: https://www.flipkart.com/search?q=iphone%2014&otracker=search&otracker1=search&marketplace=FLIPKART&as-show=on&as=off

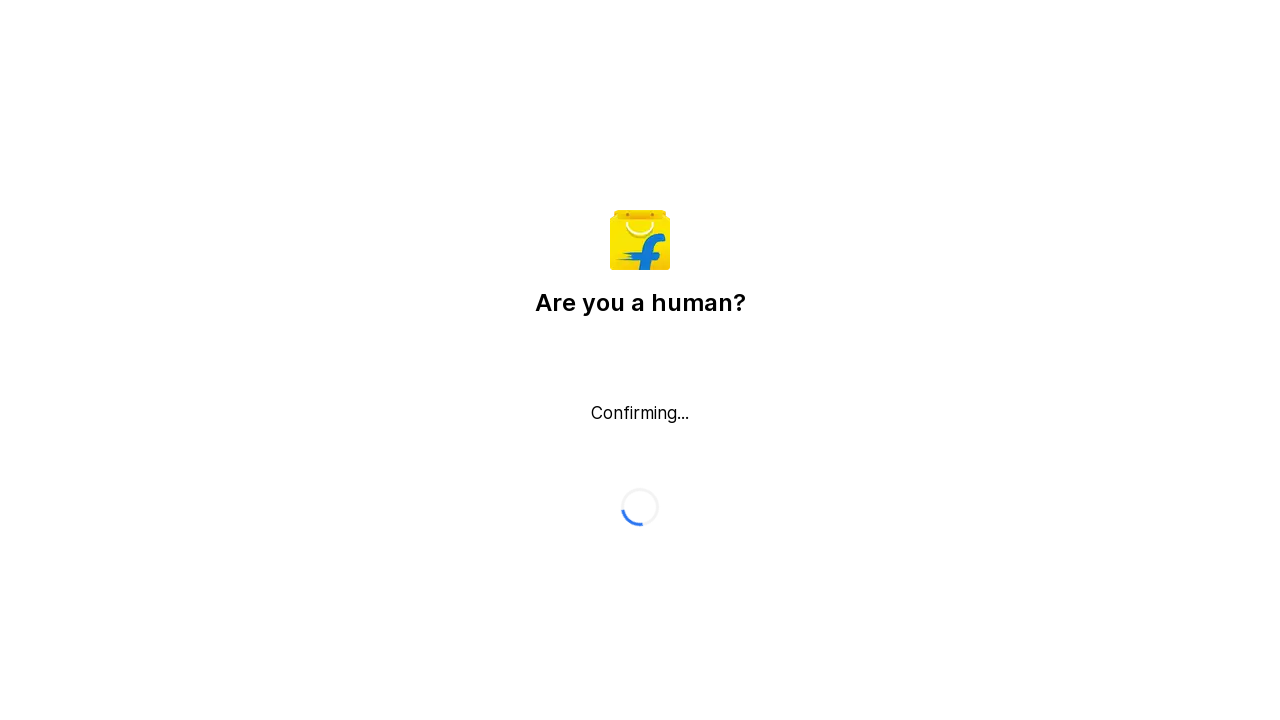

Waited for page to load (domcontentloaded state)
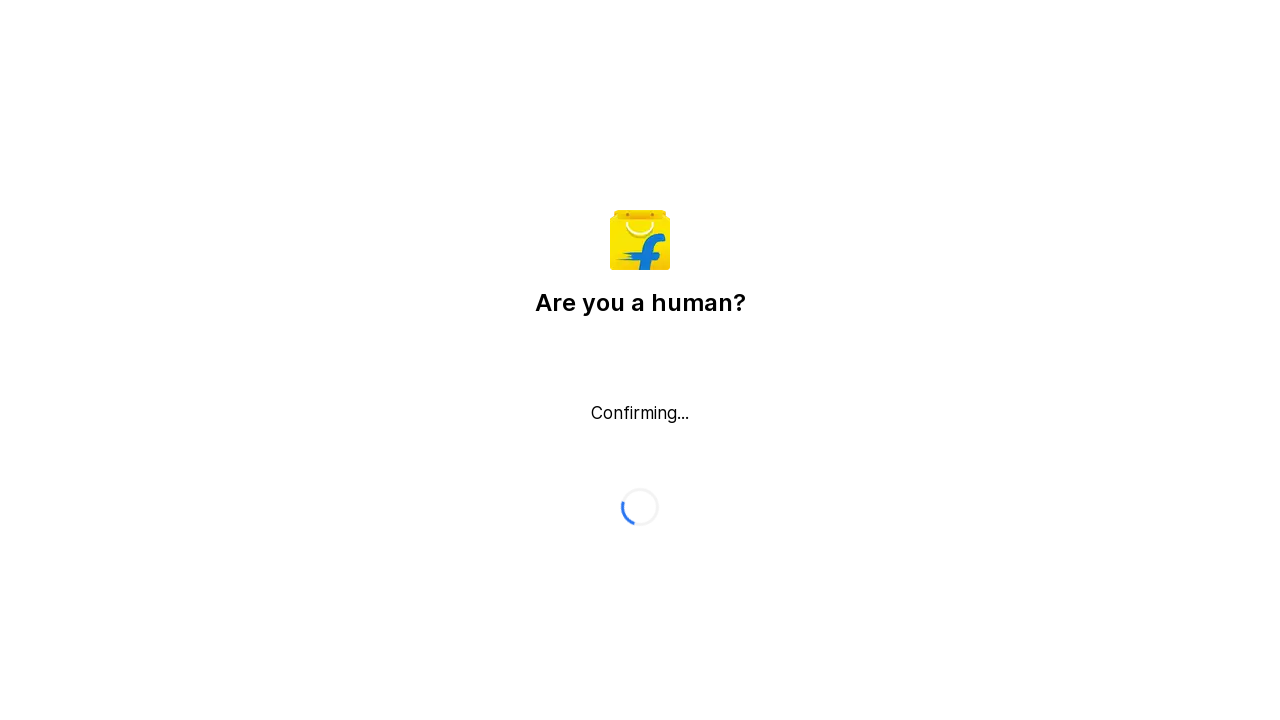

Retrieved current URL: https://www.flipkart.com/search?q=iphone%2014&otracker=search&otracker1=search&marketplace=FLIPKART&as-show=on&as=off
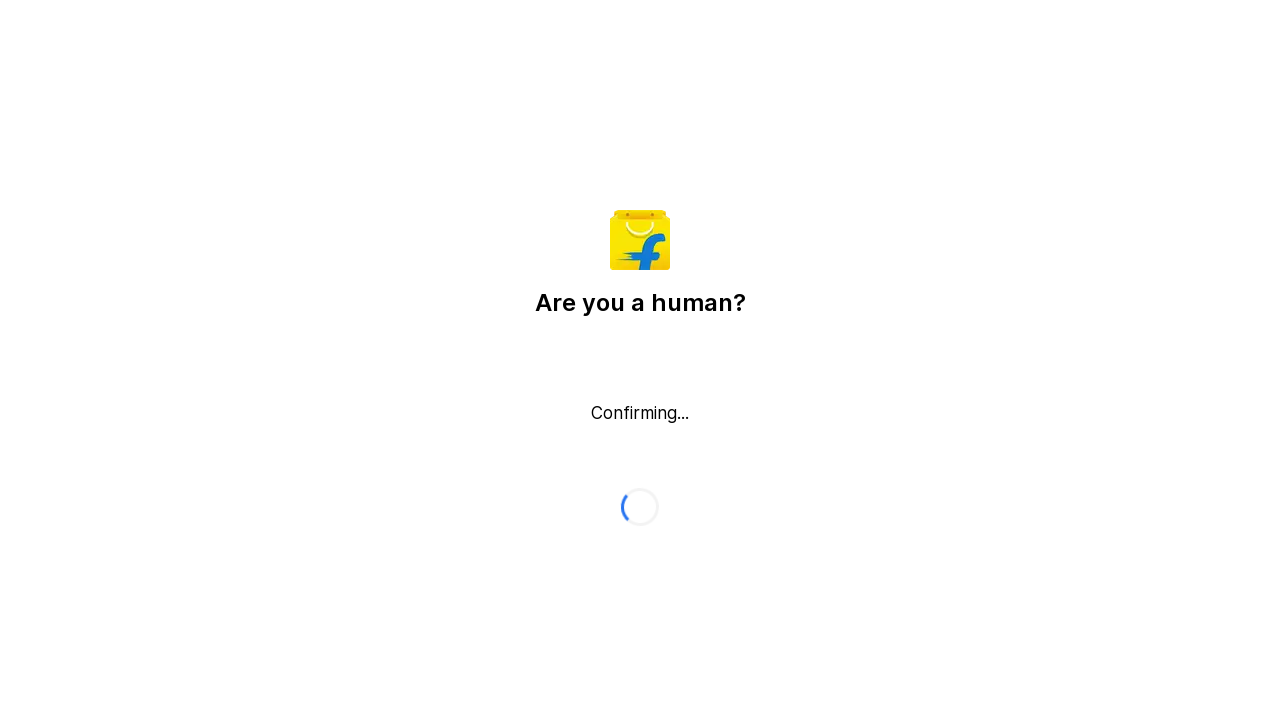

Verified that URL contains expected search term 'iphone'
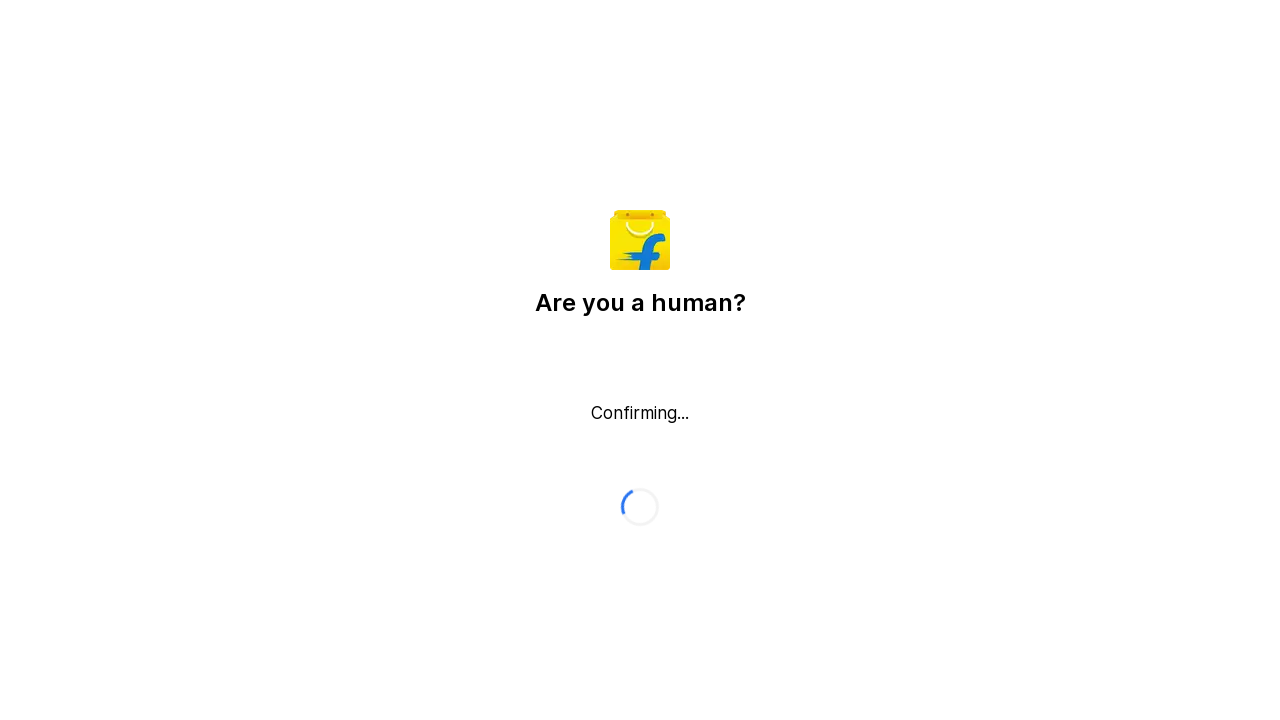

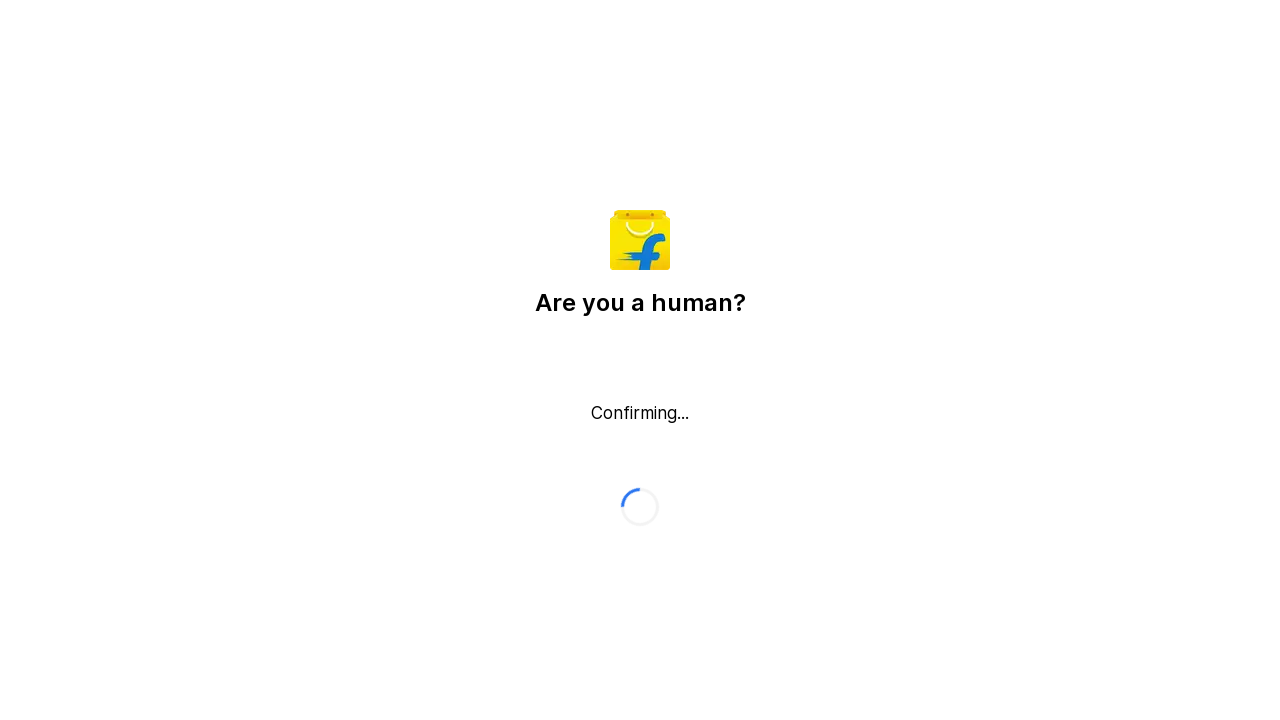